Tests auto-suggestive dropdown functionality by typing a partial query "ind" and selecting "India" from the suggested options that appear.

Starting URL: https://rahulshettyacademy.com/dropdownsPractise/

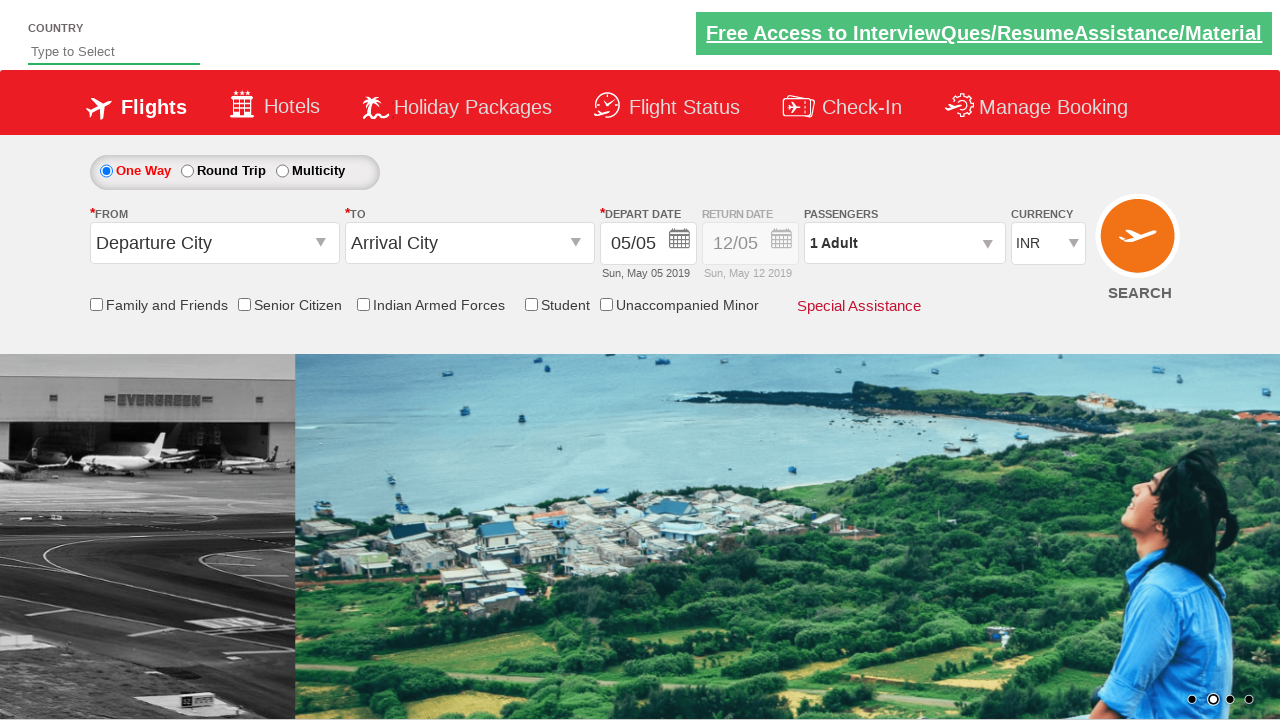

Typed 'ind' into auto-suggest field on #autosuggest
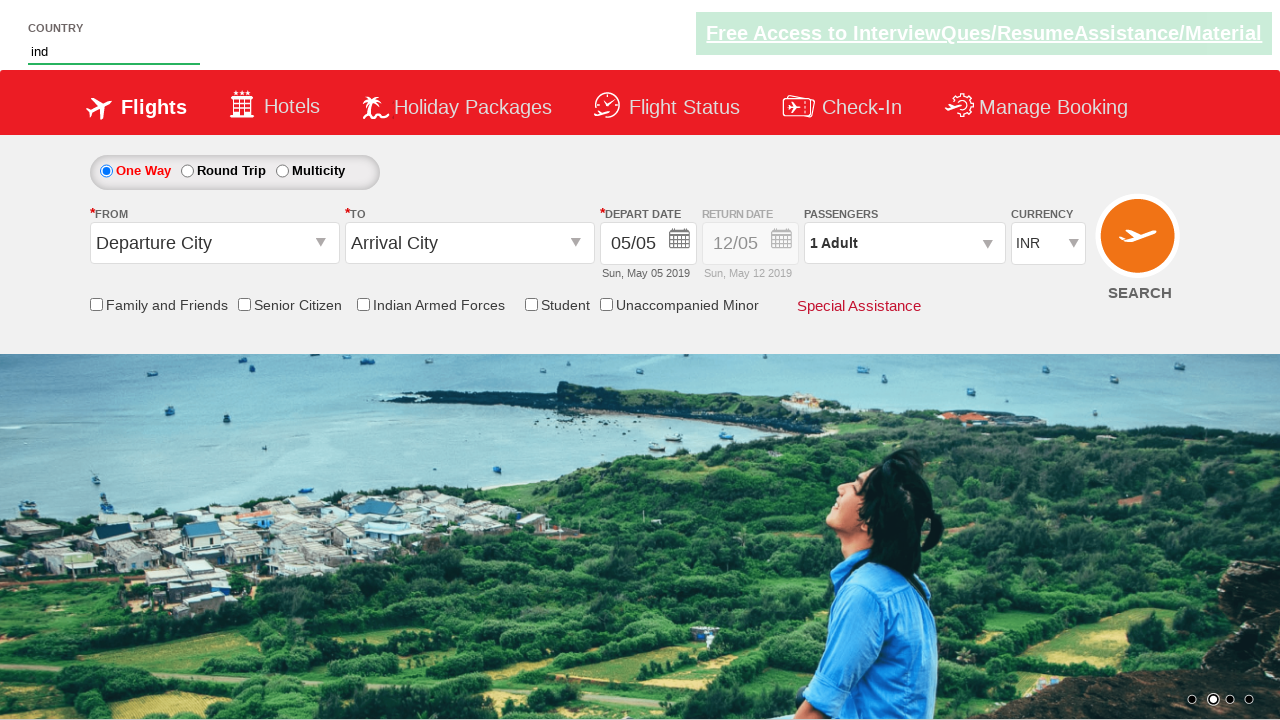

Auto-suggestive dropdown options appeared
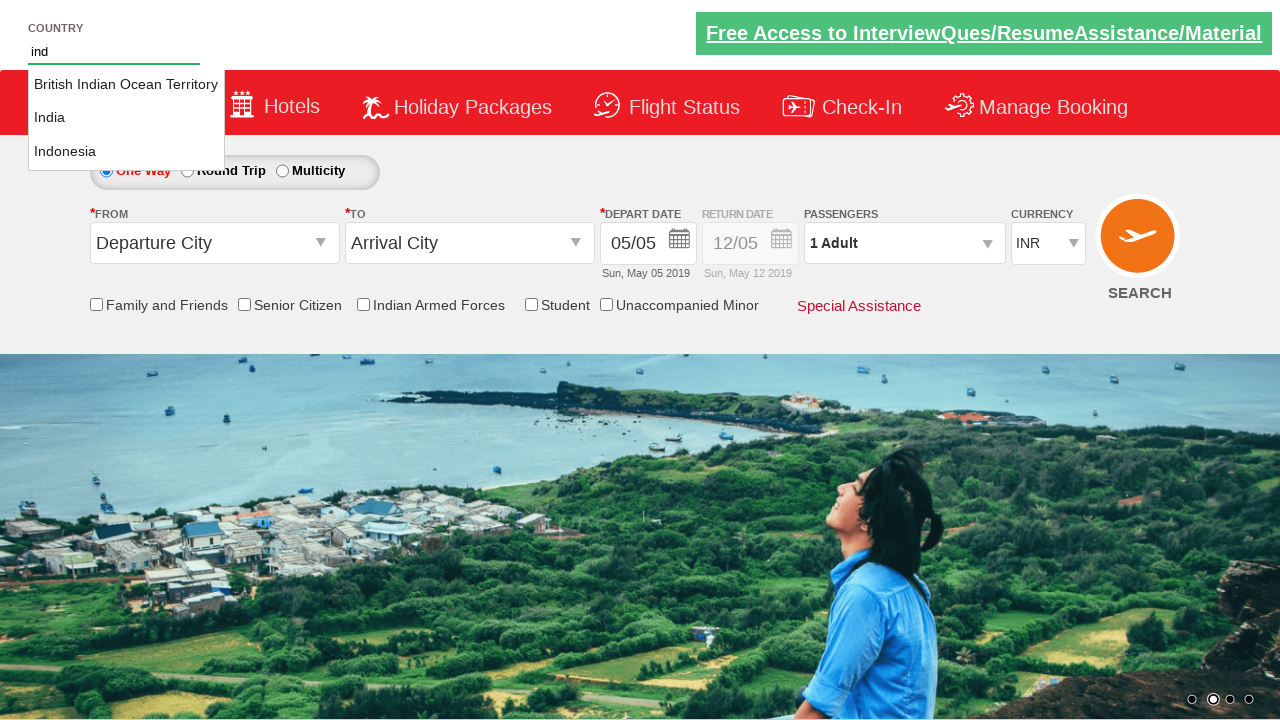

Located all suggestion options in dropdown
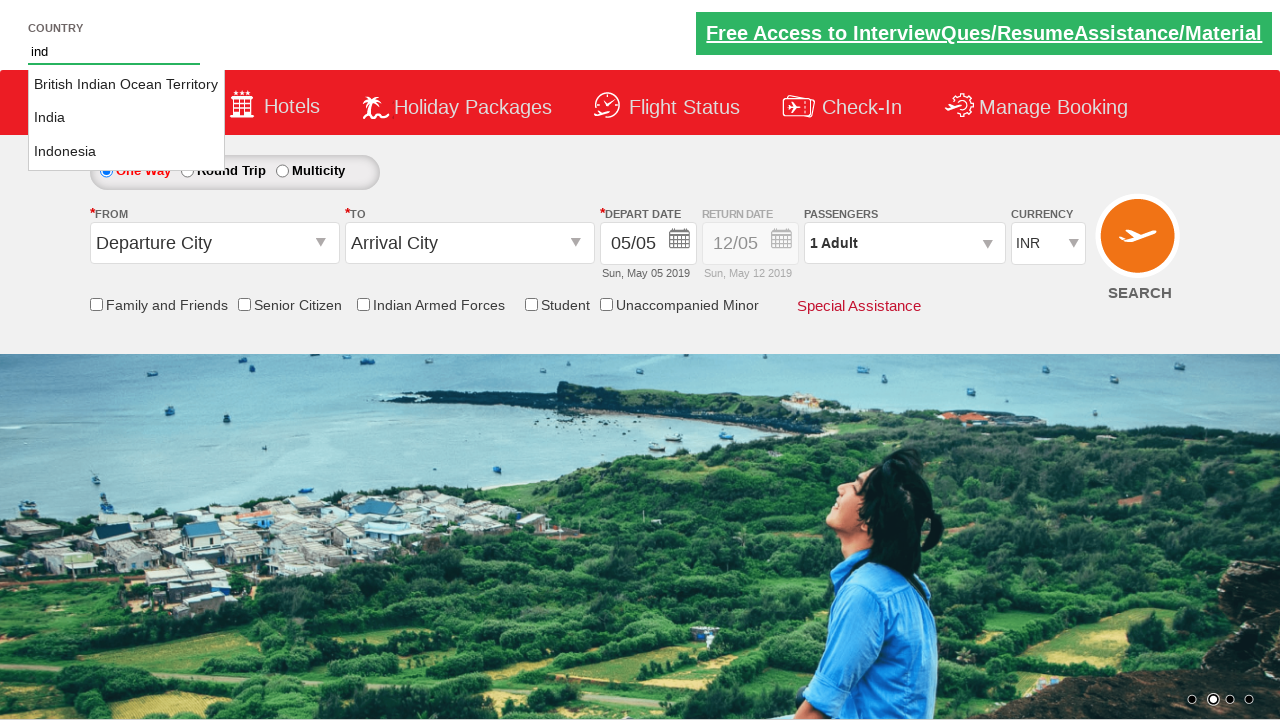

Found 3 suggestion options
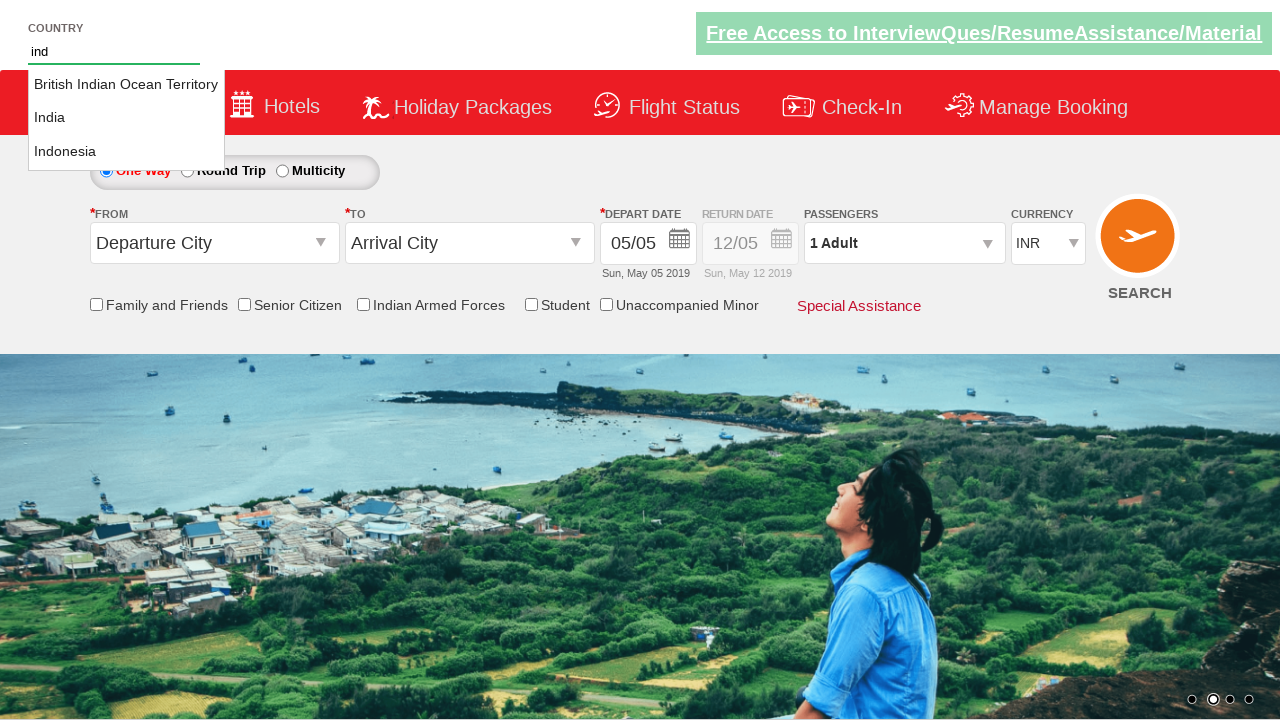

Selected 'India' from the dropdown suggestions at (126, 118) on li.ui-menu-item a >> nth=1
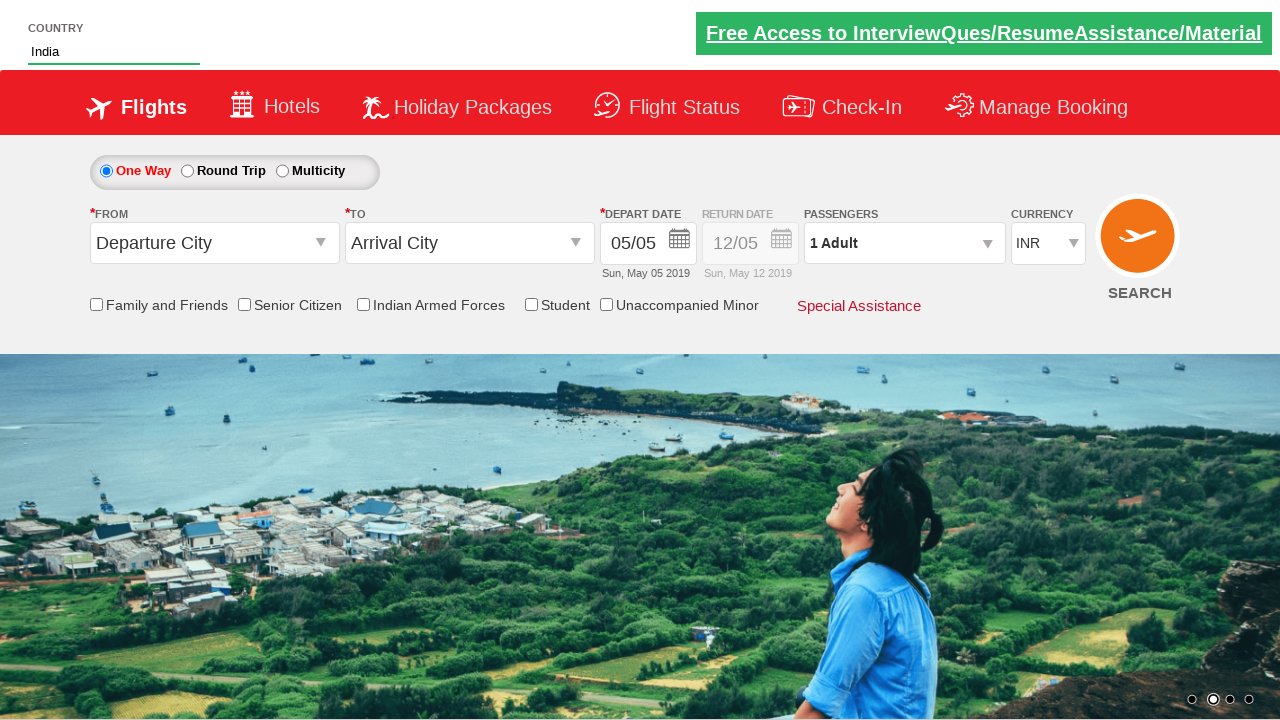

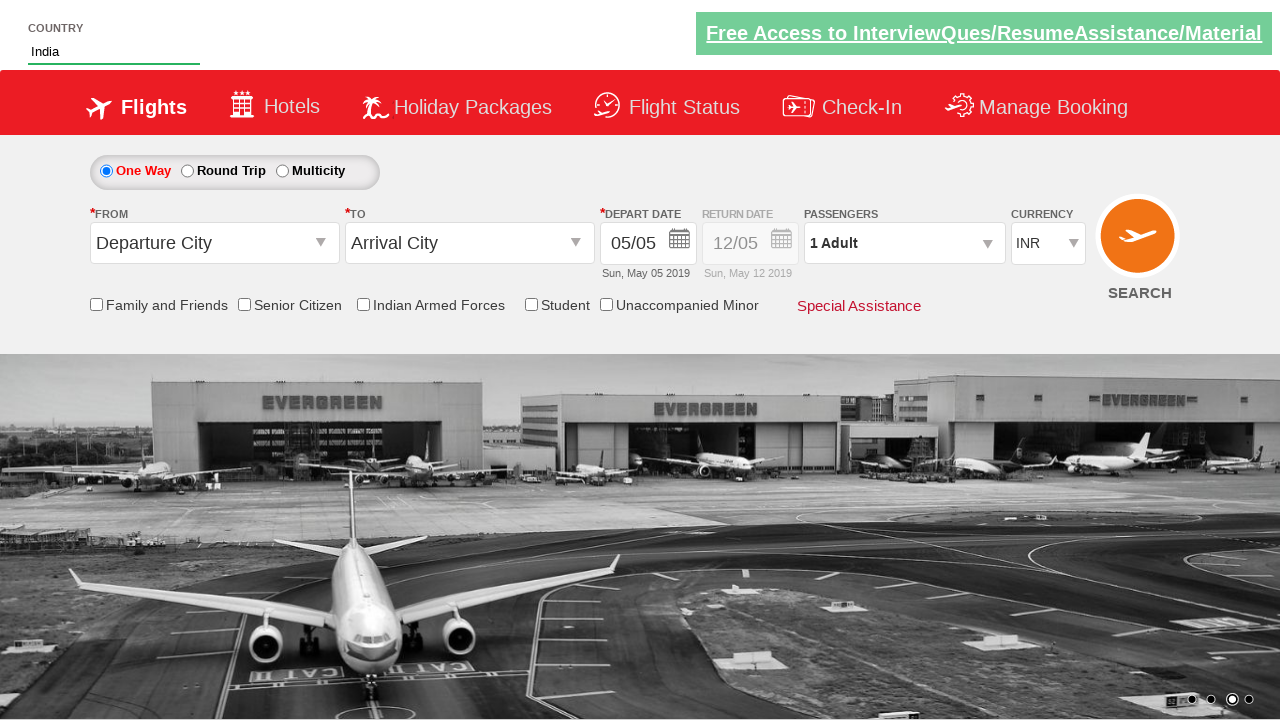